Tests drag and drop functionality on the jQuery UI droppable demo page by dragging a source element and dropping it onto a target element within an iframe.

Starting URL: https://jqueryui.com/droppable/

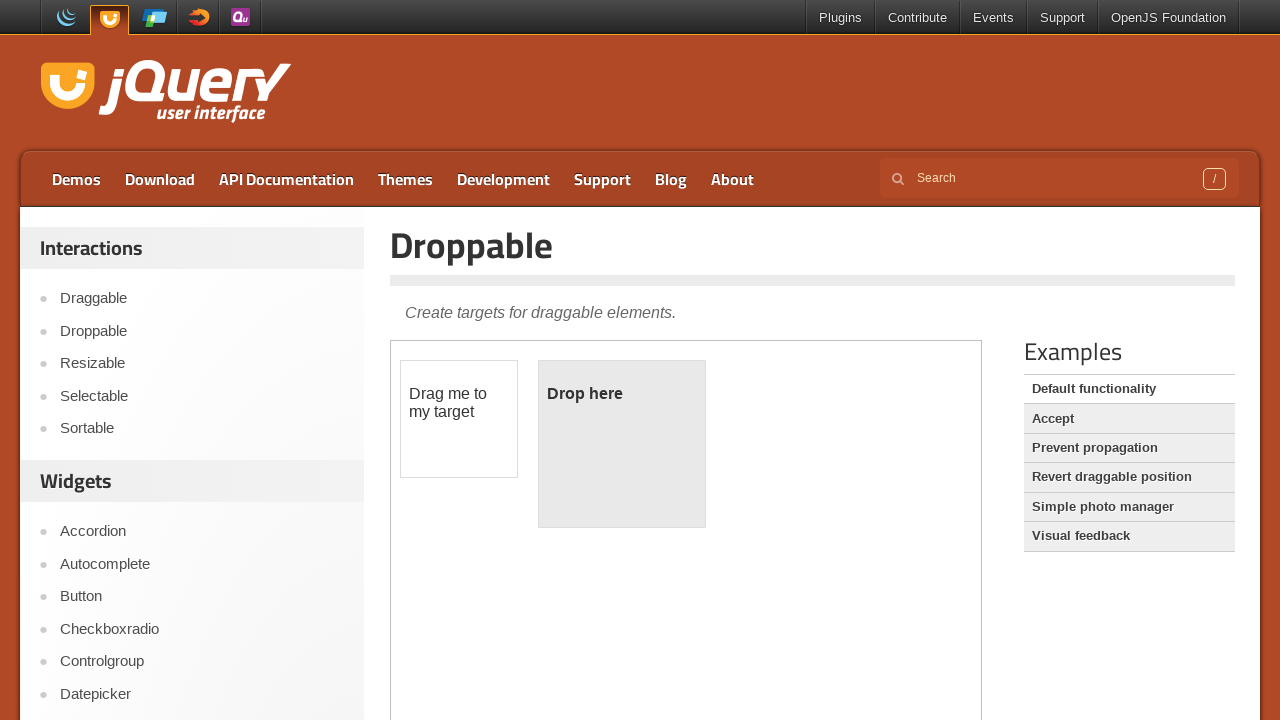

Located the demo iframe containing drag and drop elements
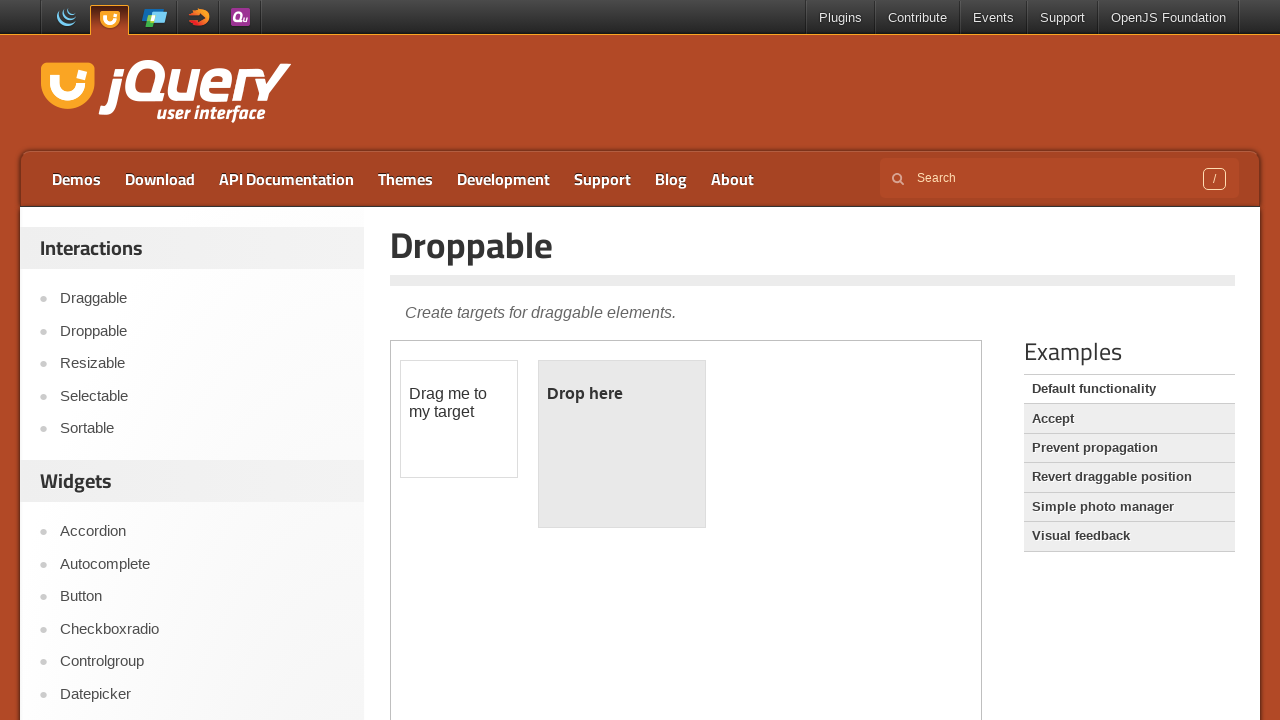

Located the draggable source element
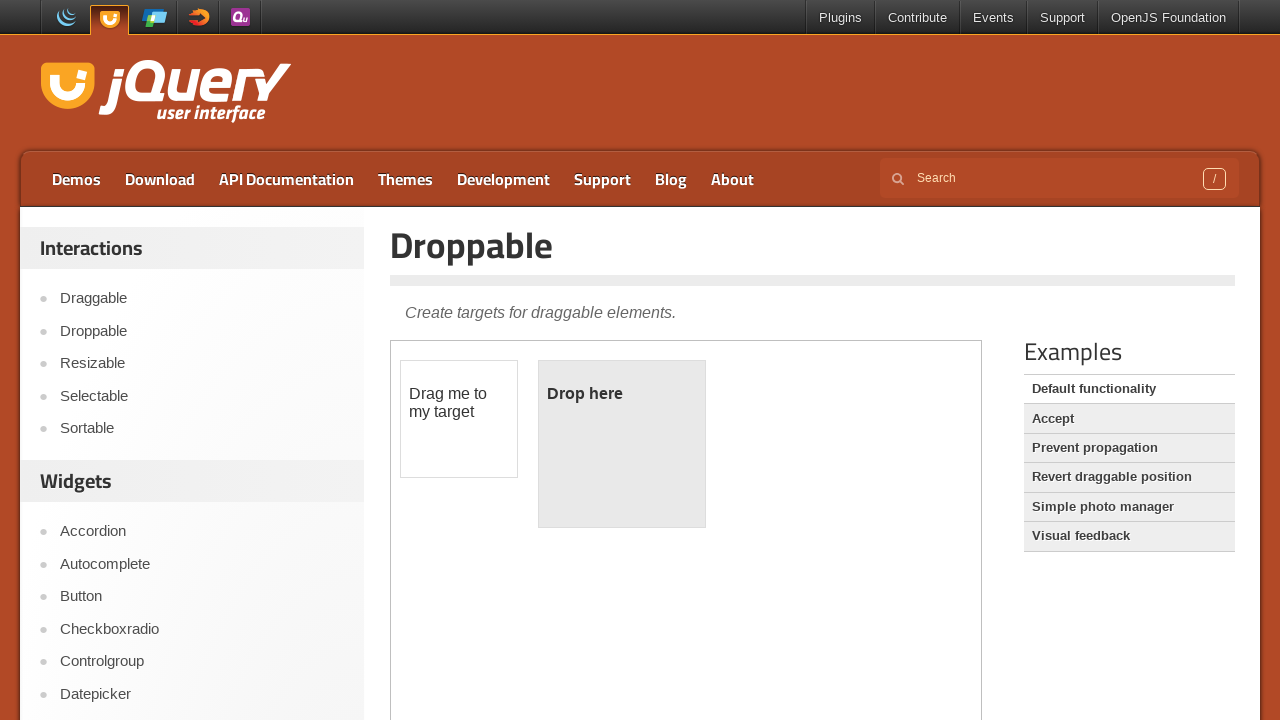

Located the droppable target element
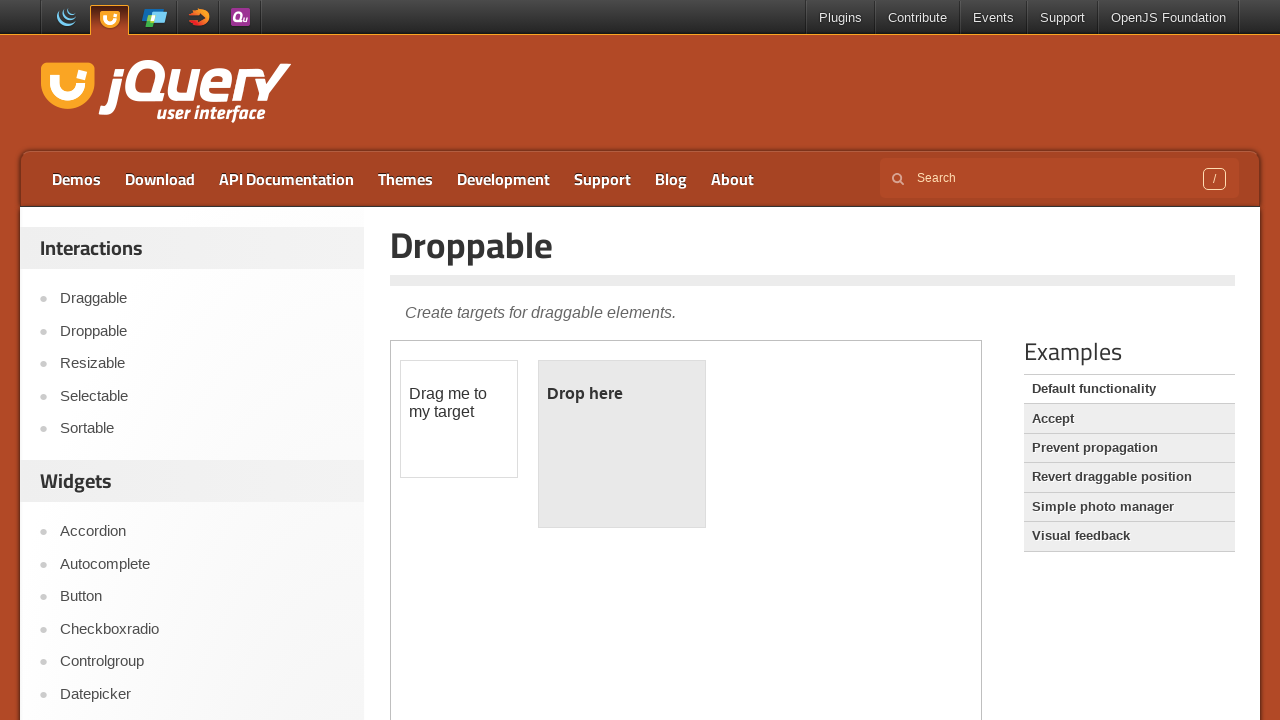

Dragged the draggable element and dropped it onto the droppable target at (622, 444)
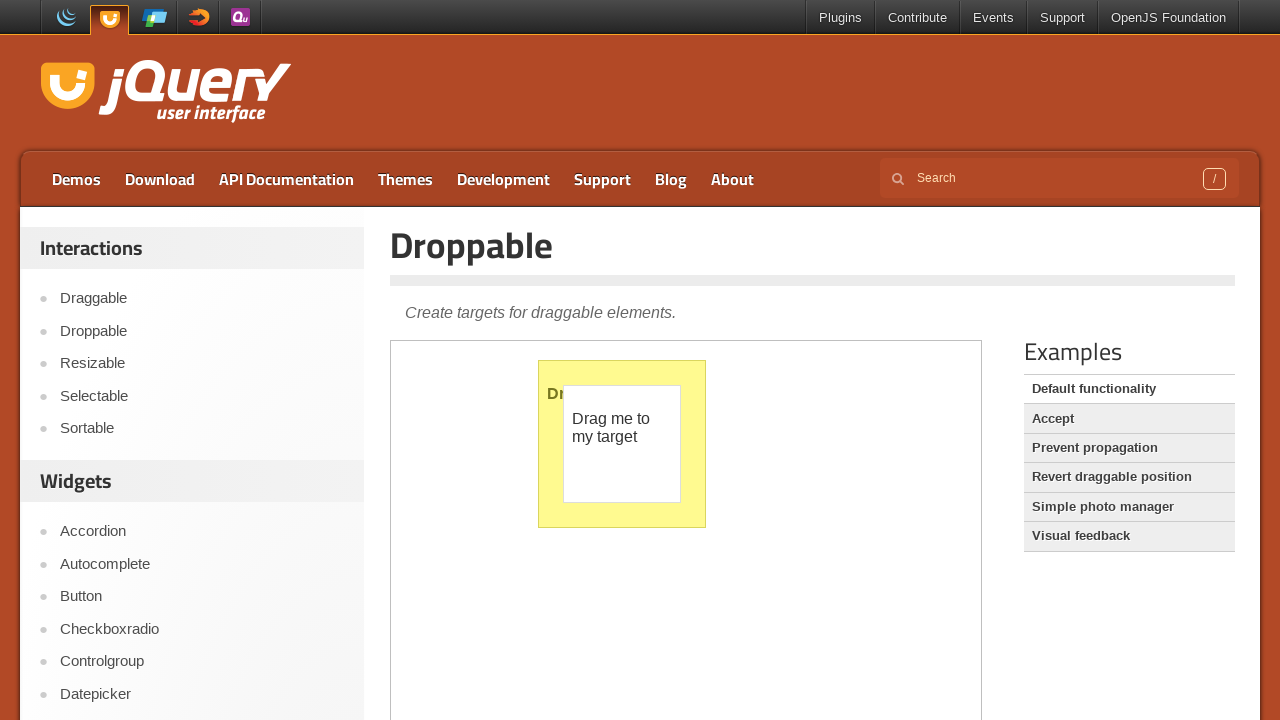

Verified the drop was successful - droppable element highlighted with ui-state-highlight class
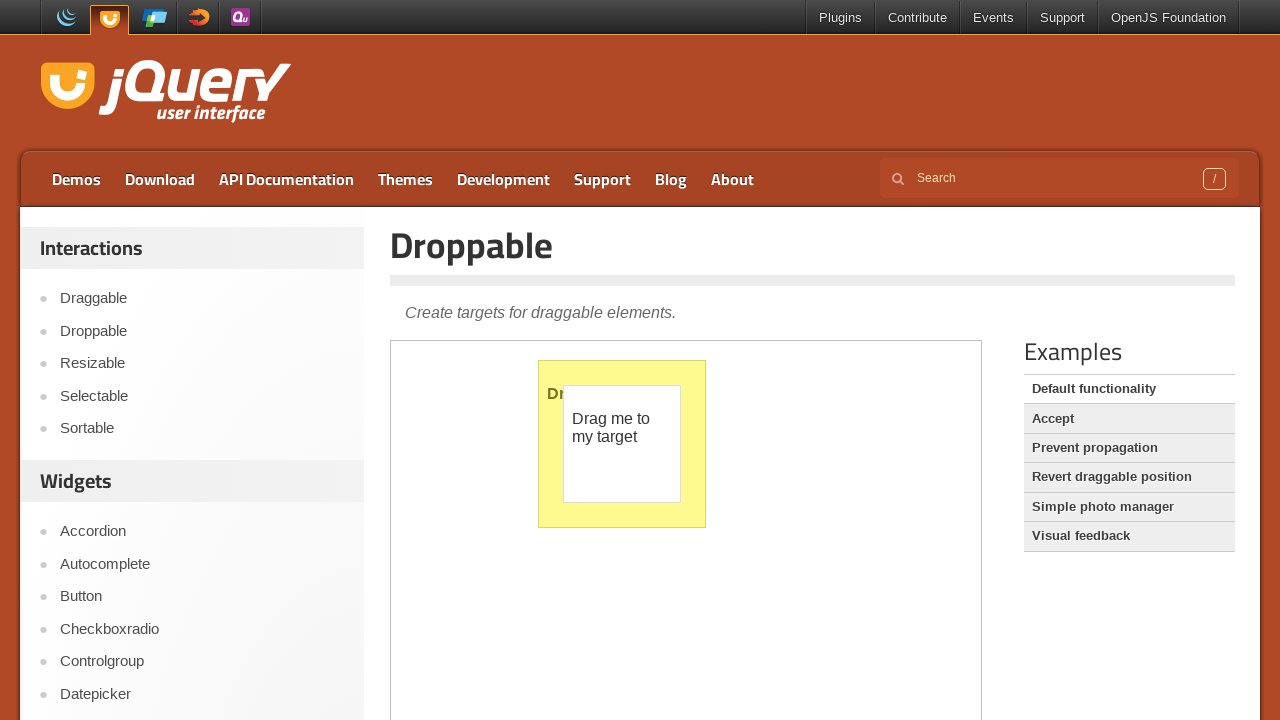

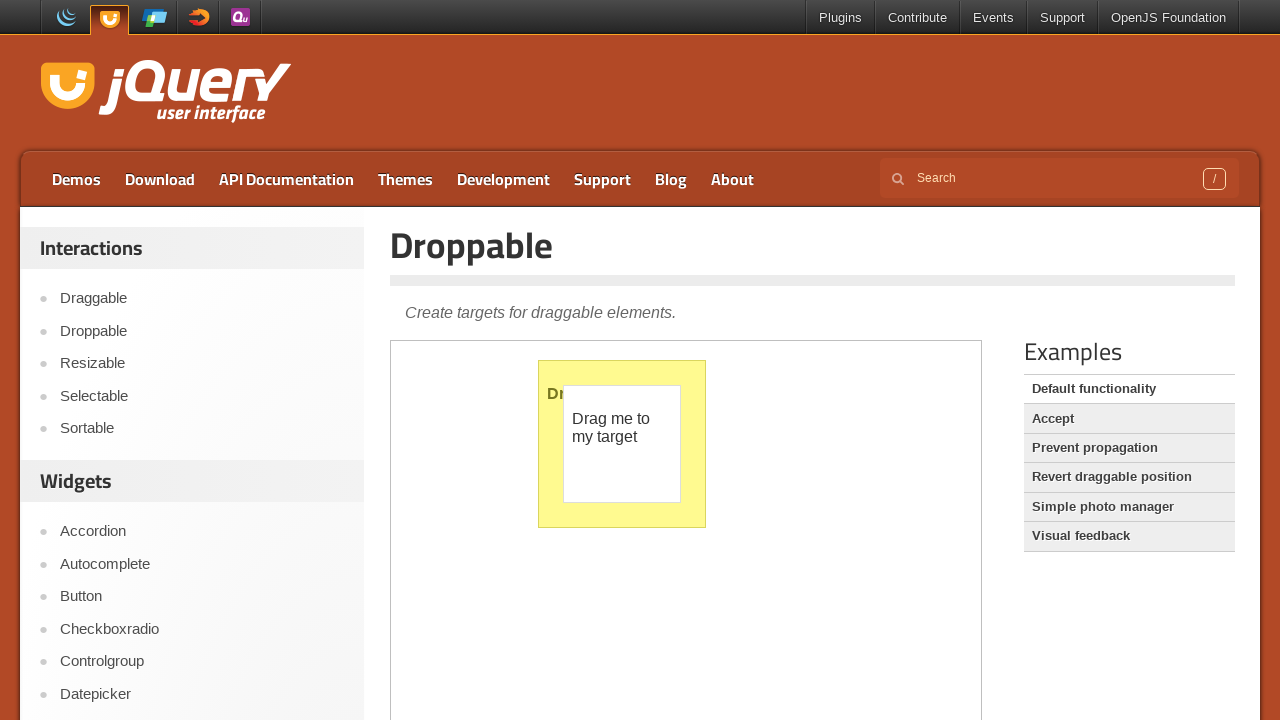